Tests injecting jQuery and jQuery Growl library into a page to display various styled notification messages (default, error, notice, warning) in the browser.

Starting URL: http://the-internet.herokuapp.com

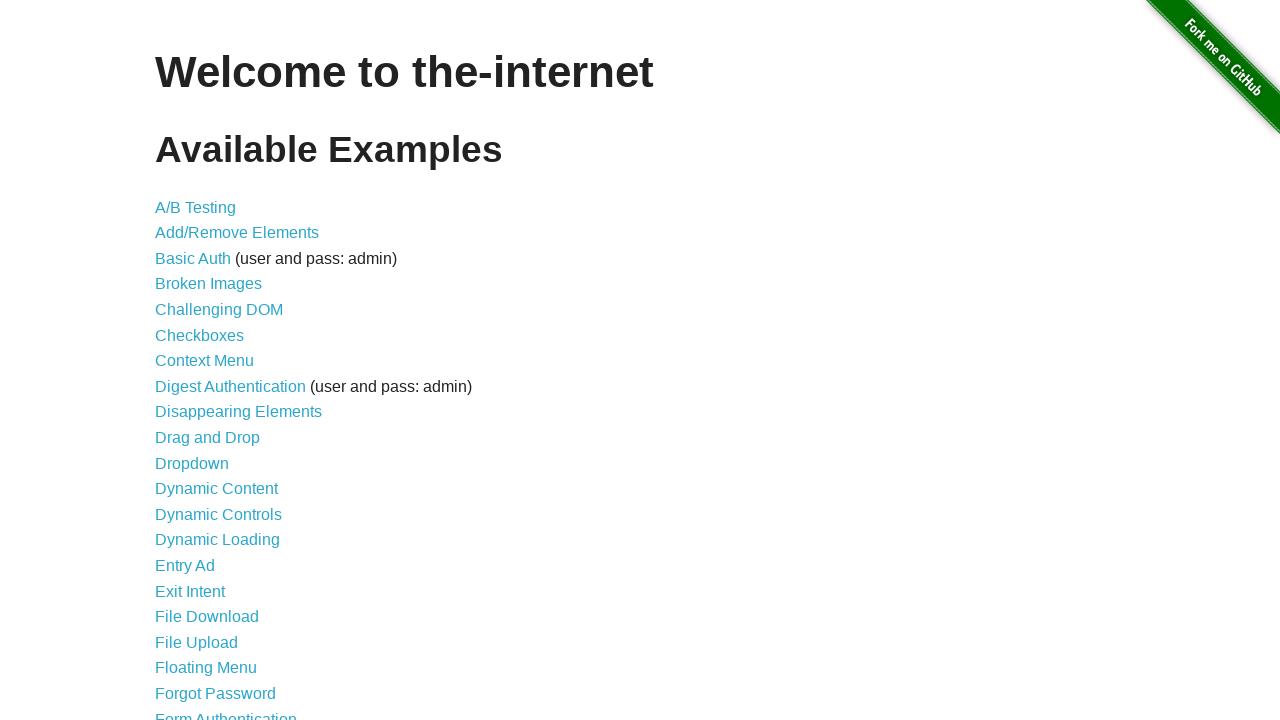

Navigated to the-internet.herokuapp.com
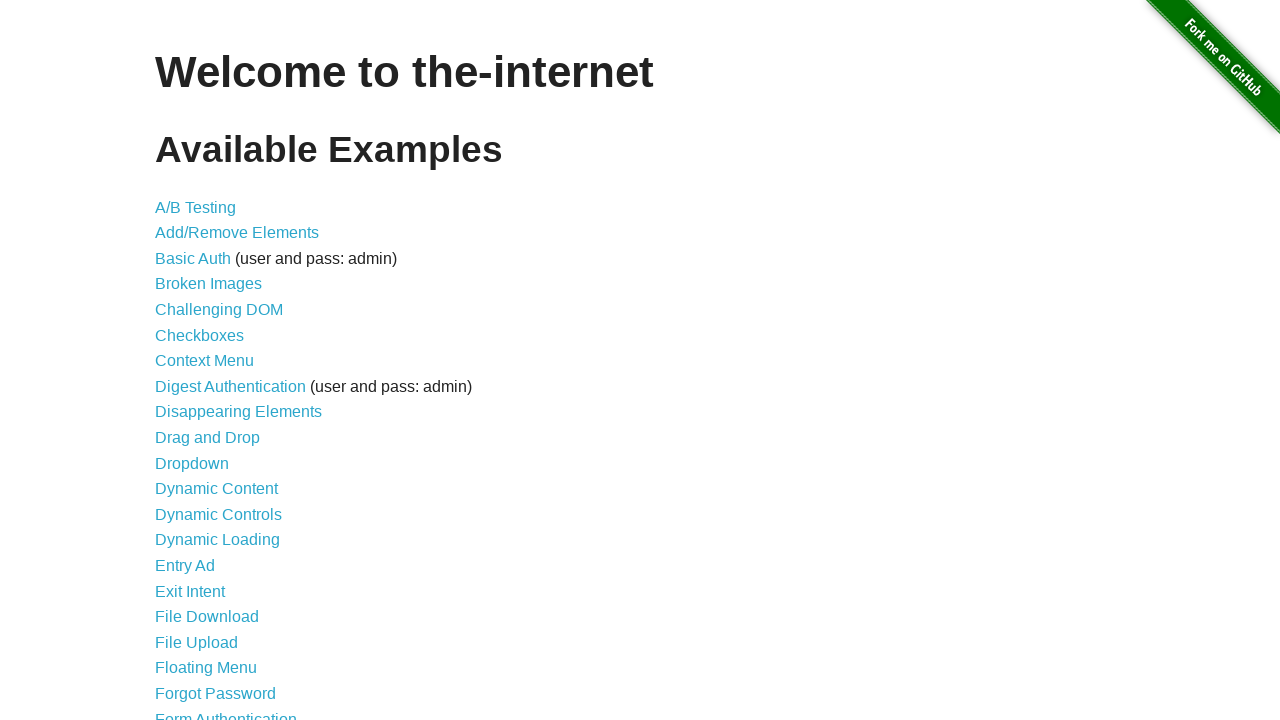

Injected jQuery library into the page
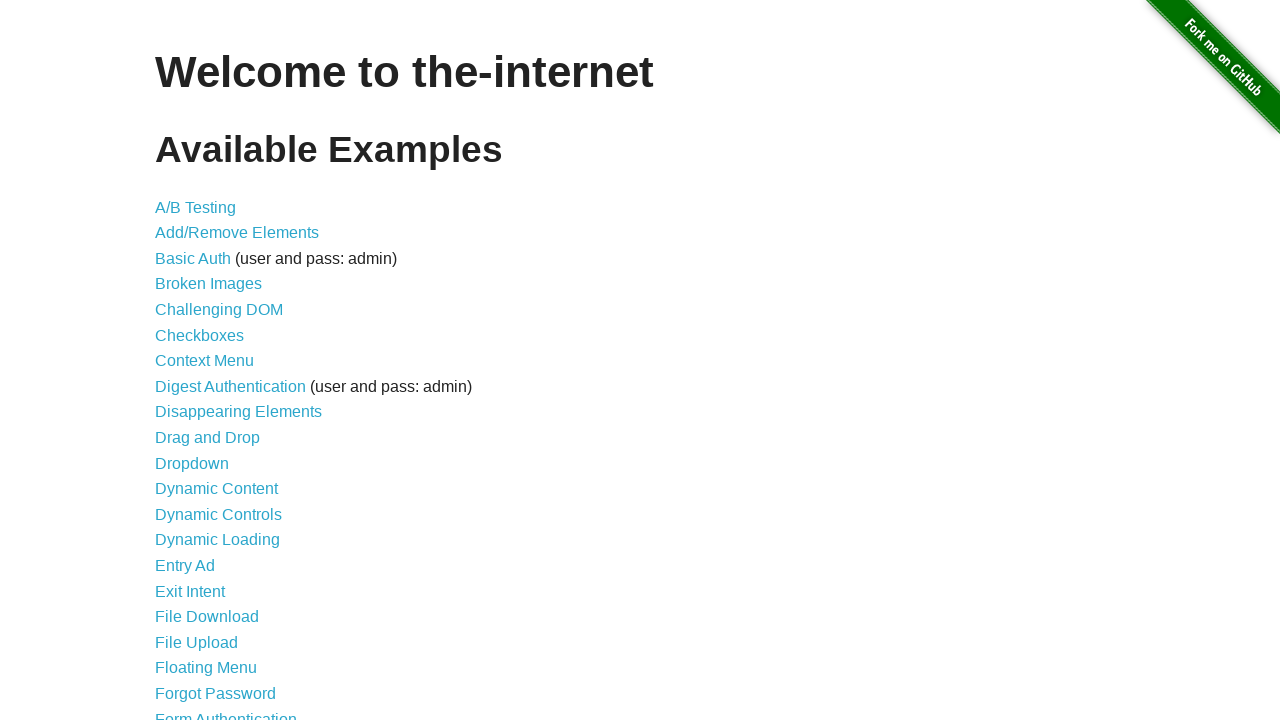

Loaded jquery-growl JavaScript library
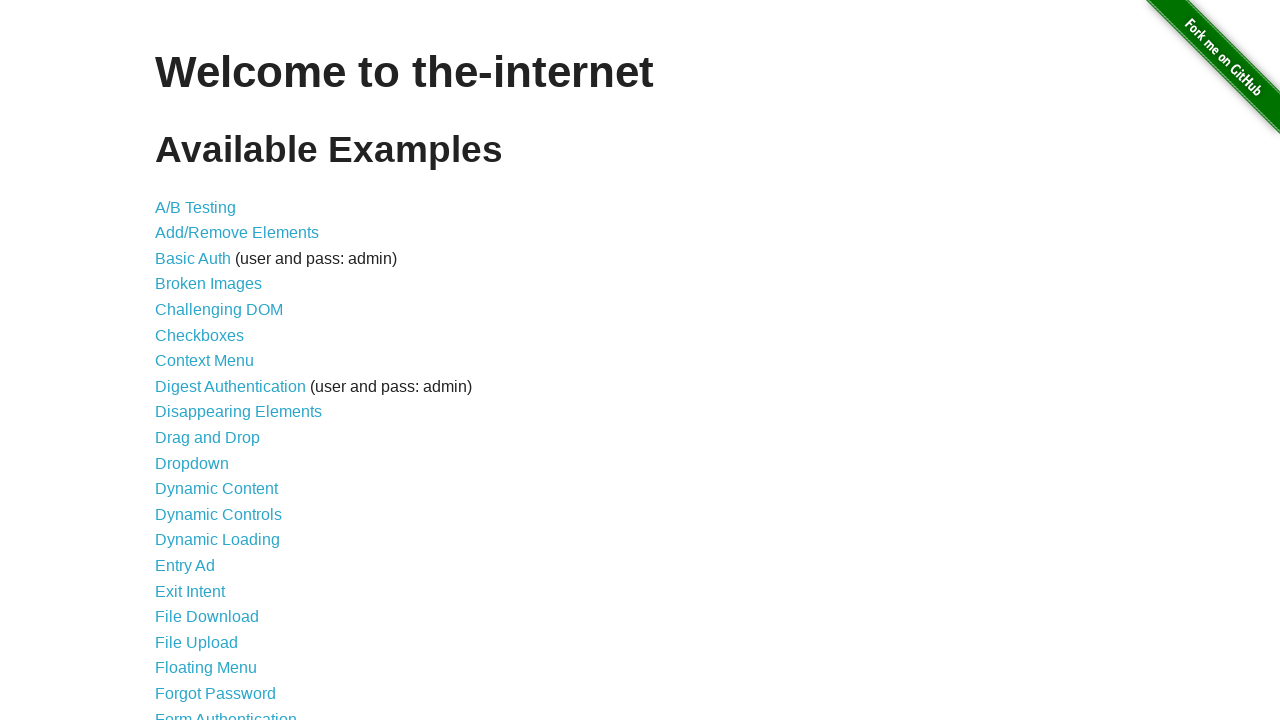

Injected jquery-growl CSS stylesheet
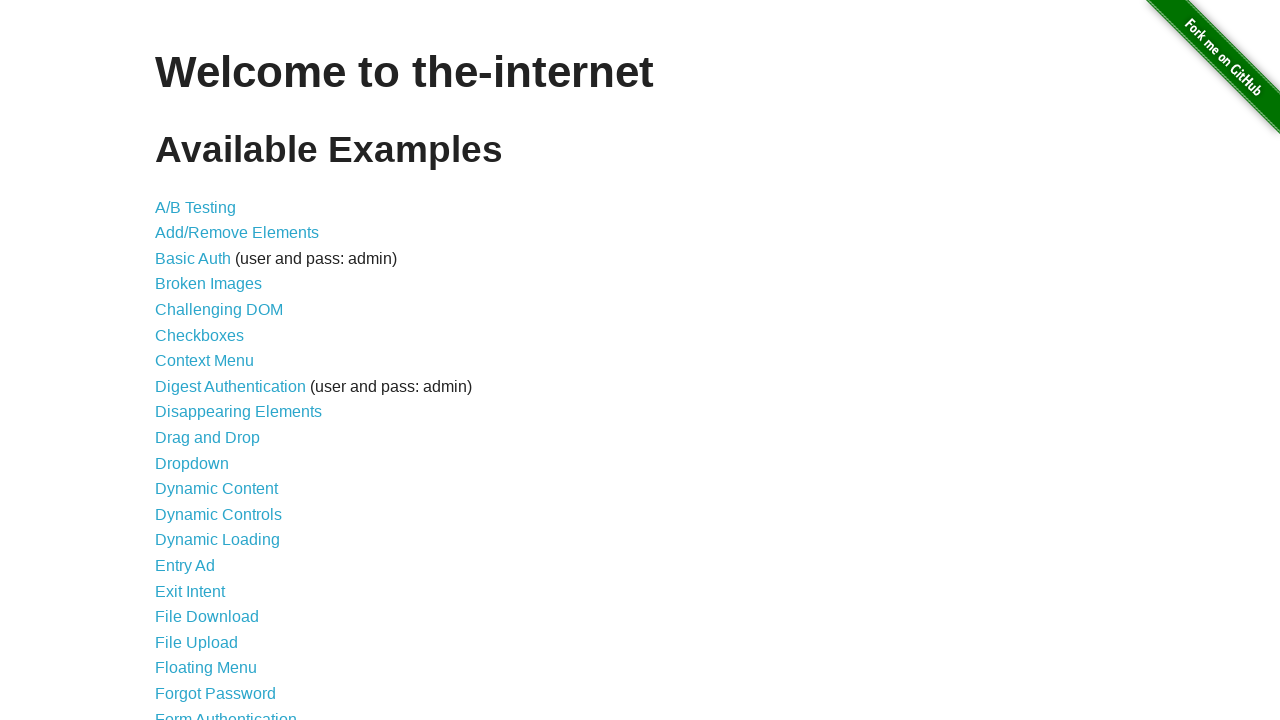

Waited for jQuery Growl library to fully load
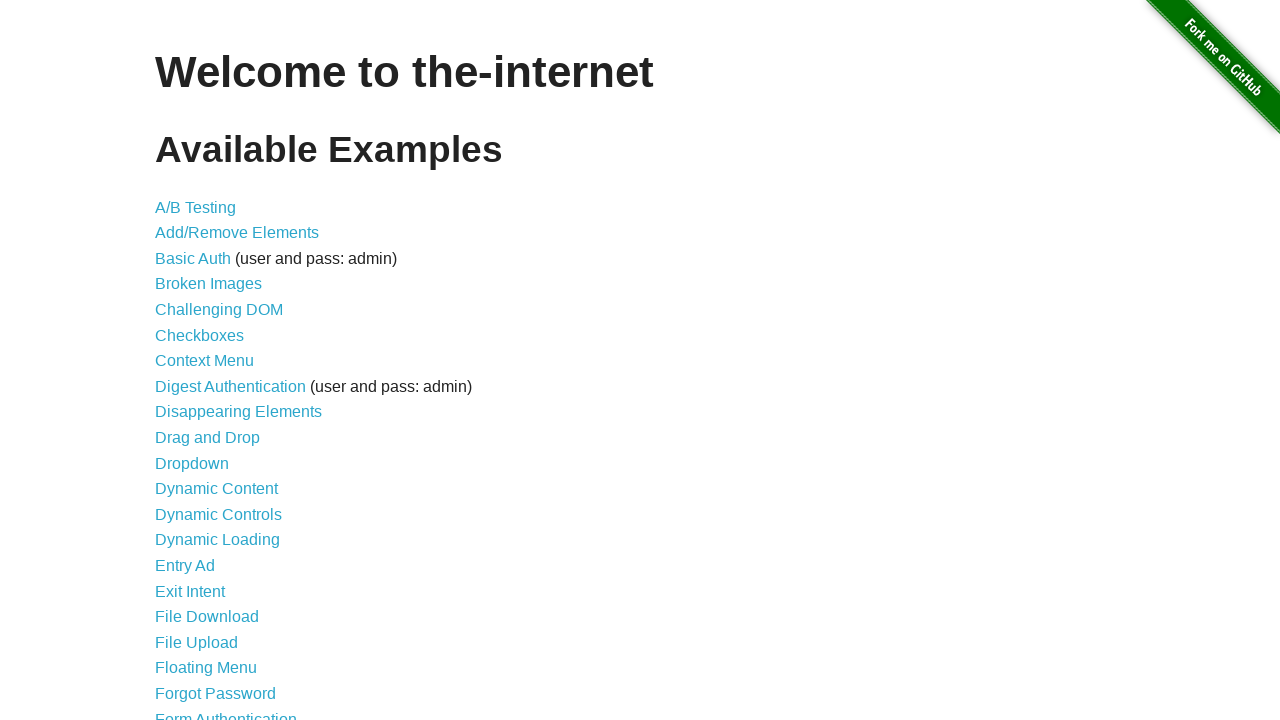

Displayed default growl notification with title 'GET' and message '/'
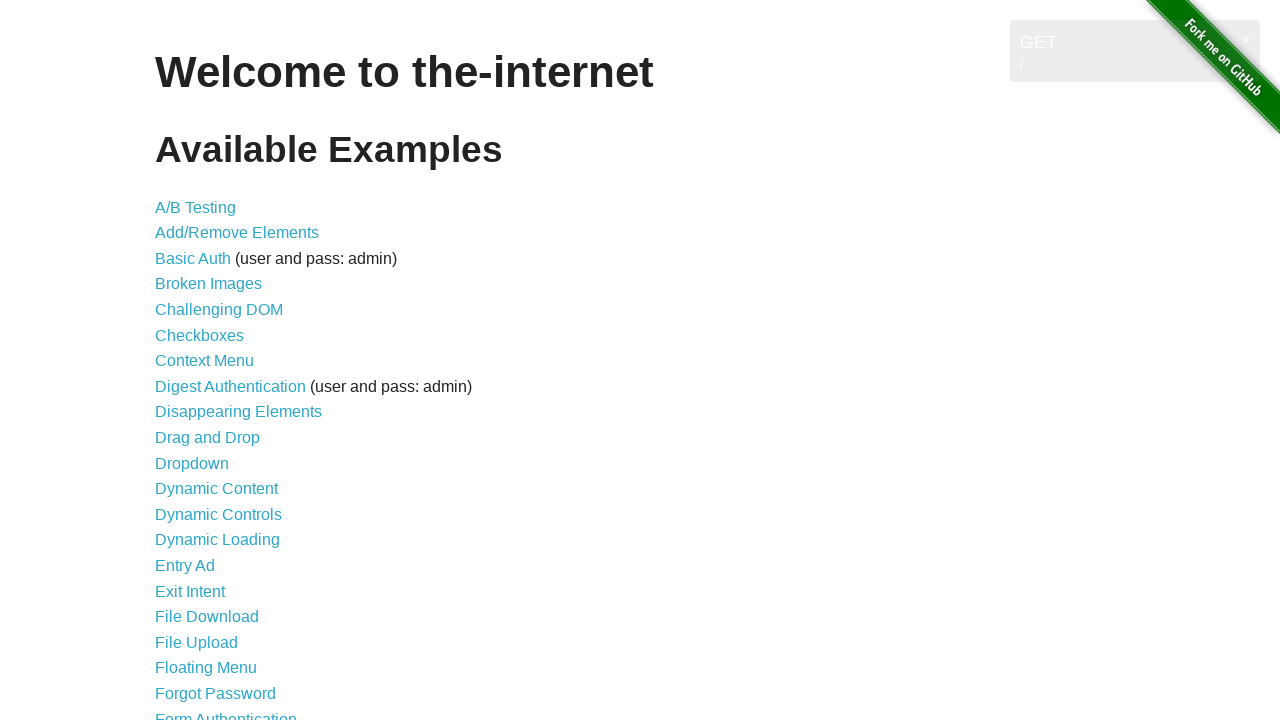

Displayed error styled growl notification
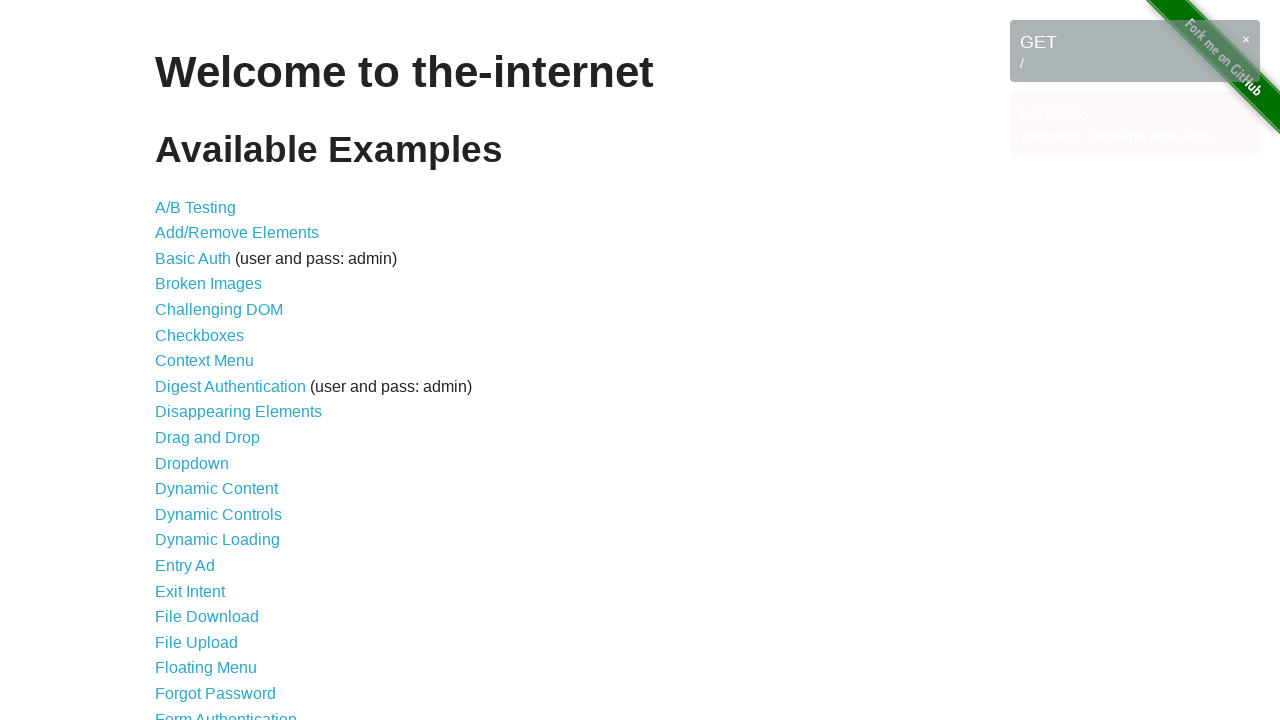

Displayed notice styled growl notification
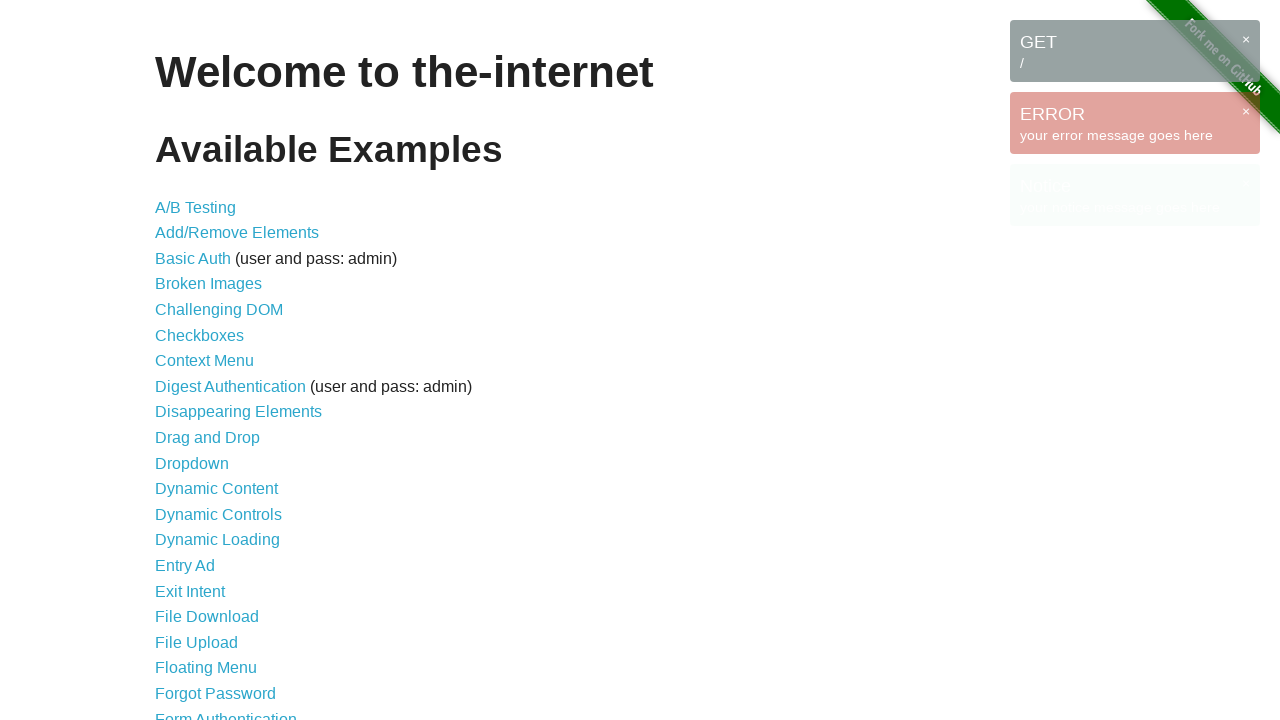

Displayed warning styled growl notification
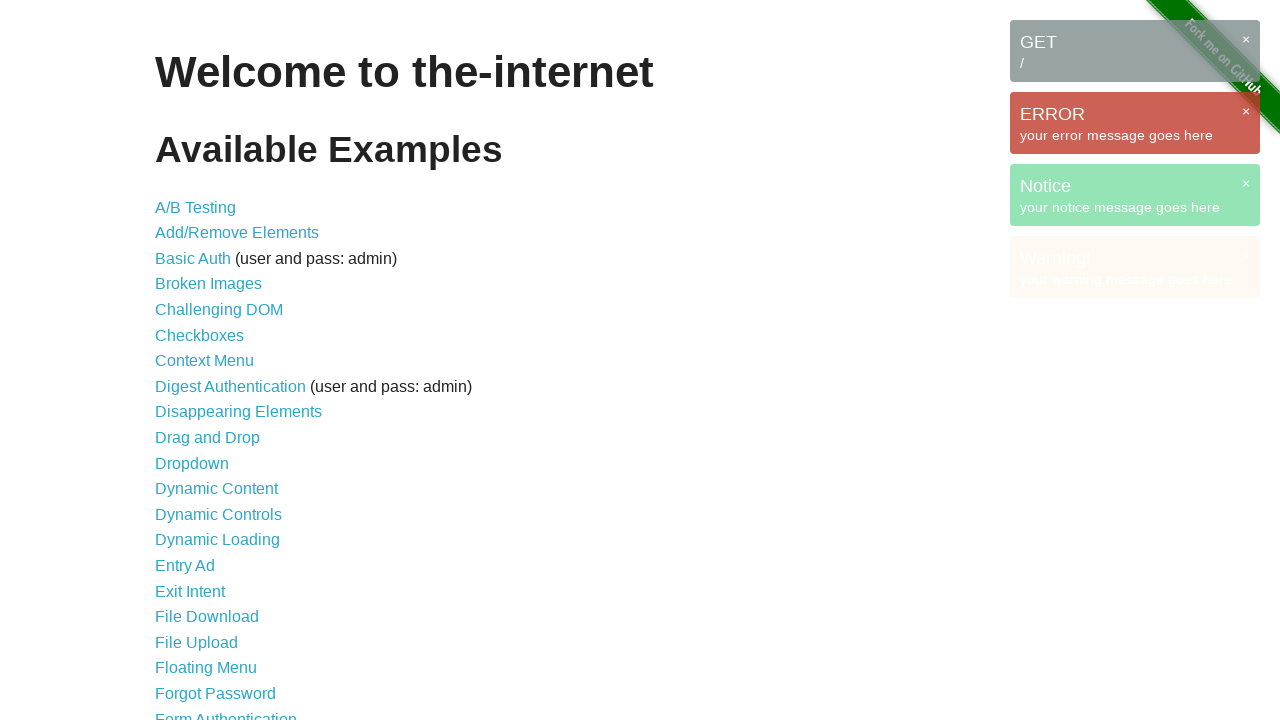

Waited for all growl notifications to be visible
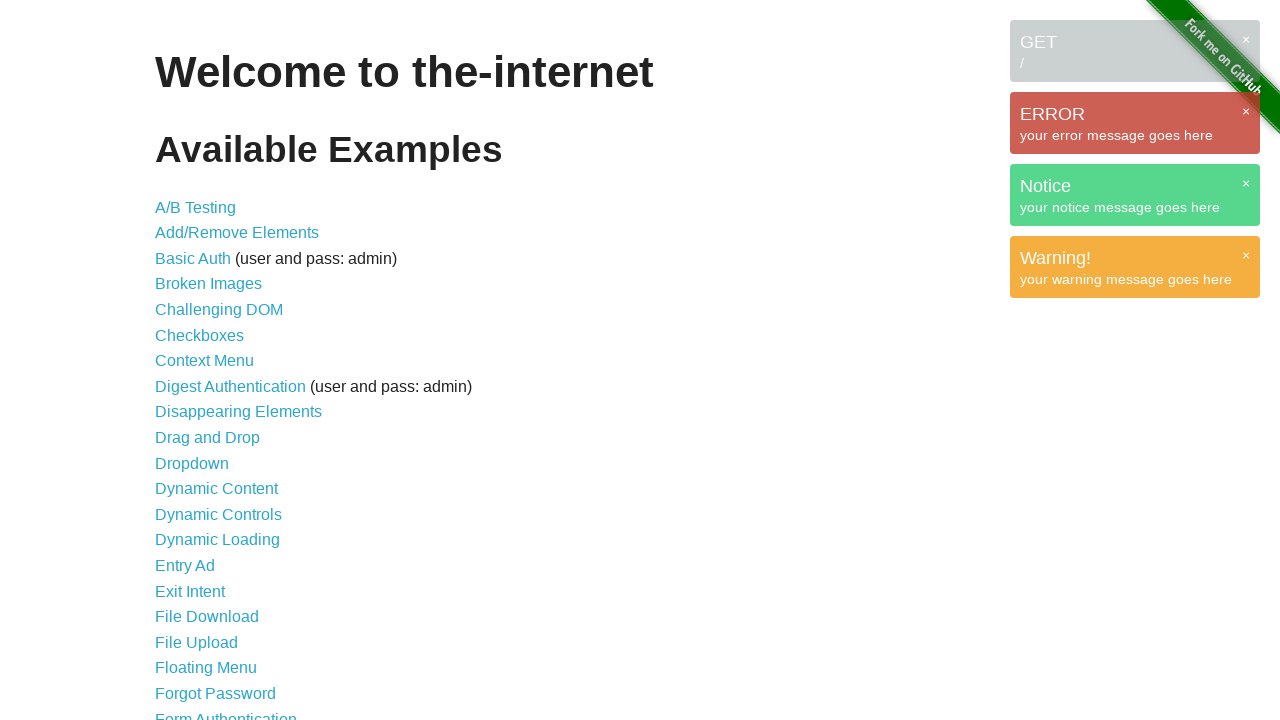

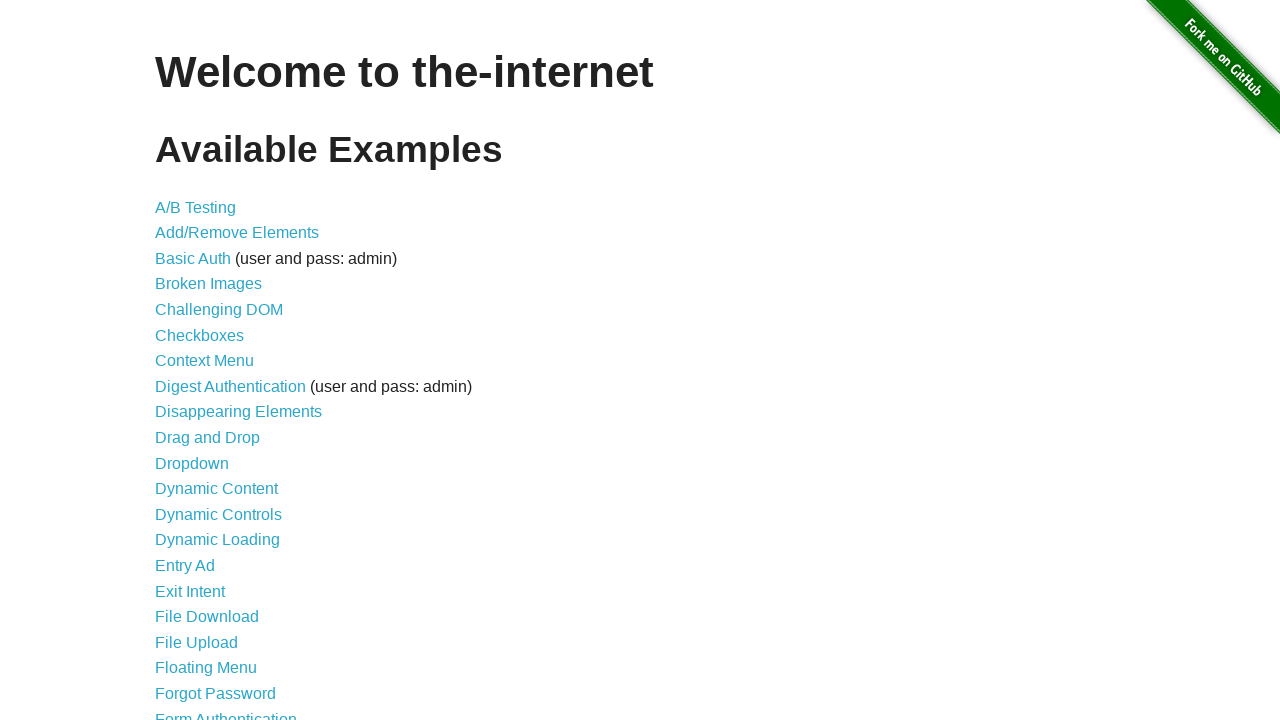